Tests JavaScript alert handling by triggering a prompt alert, entering text, and accepting it

Starting URL: https://the-internet.herokuapp.com/javascript_alerts

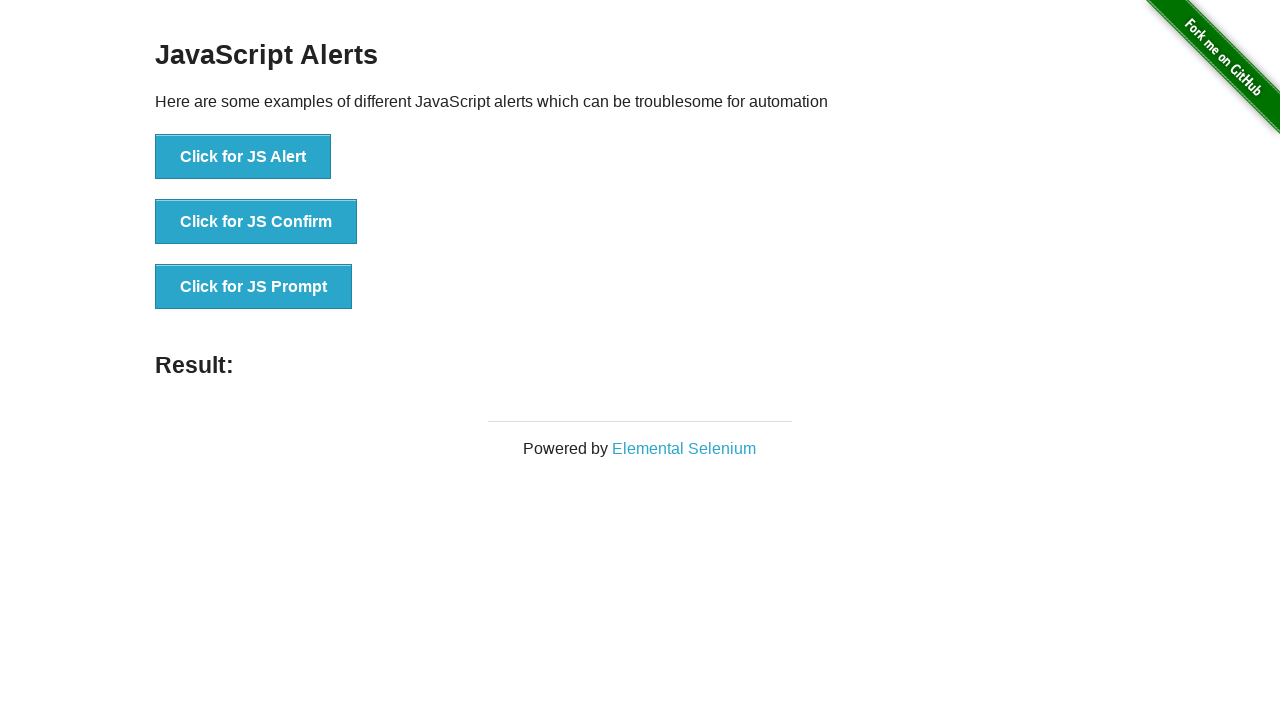

Clicked button to trigger JS Prompt alert at (254, 287) on xpath=//button[text()='Click for JS Prompt']
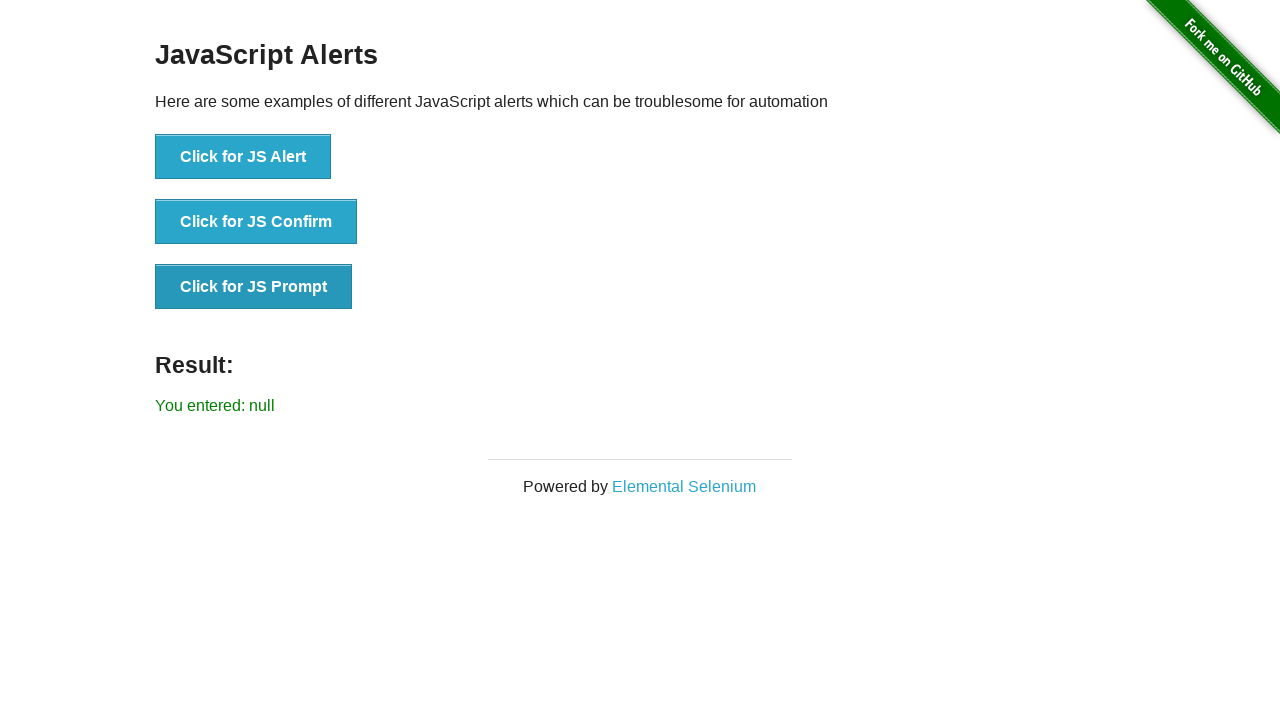

Set up dialog handler to accept prompt with text 'Clicking on JS Prompt'
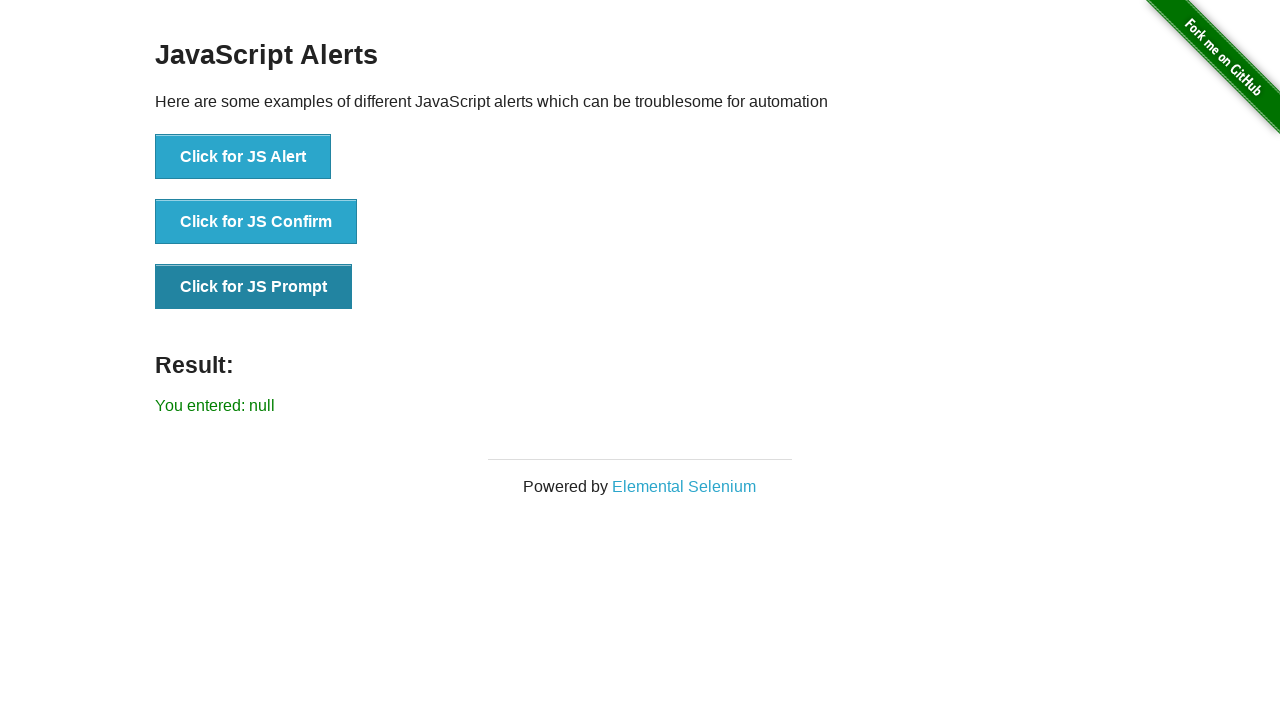

Clicked JS Prompt button and dialog handler accepted with text input at (254, 287) on xpath=//button[text()='Click for JS Prompt']
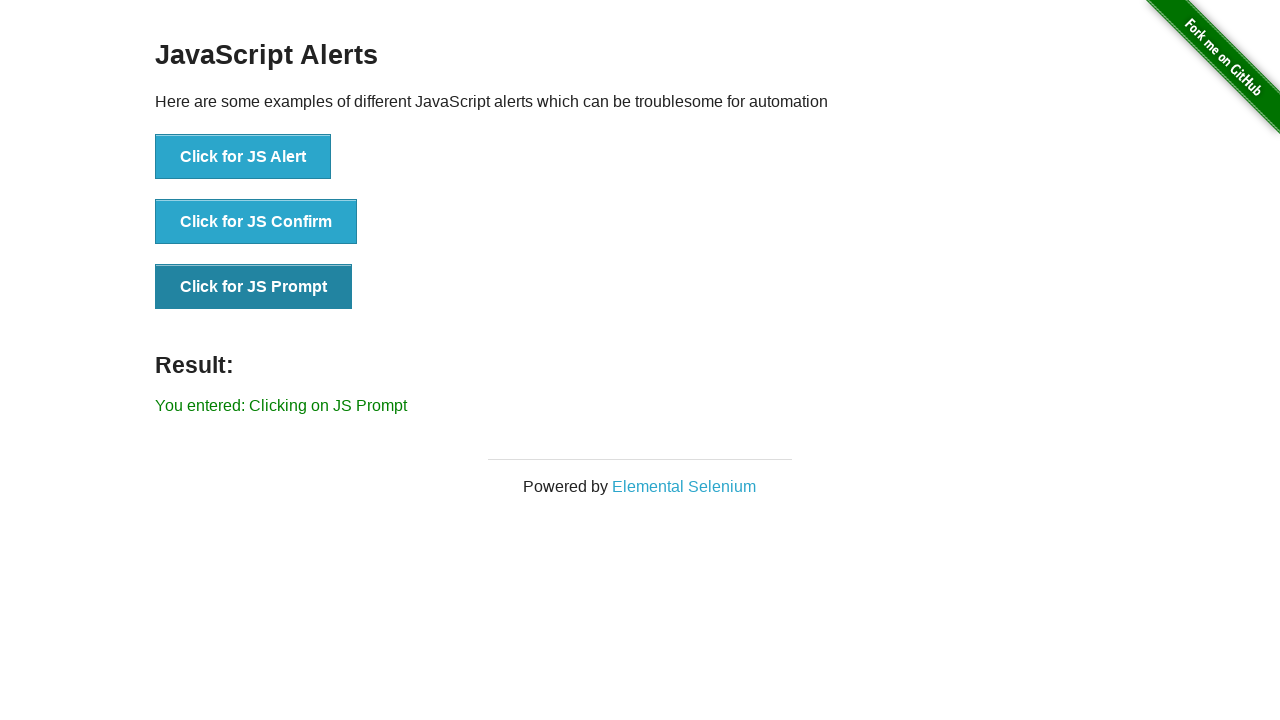

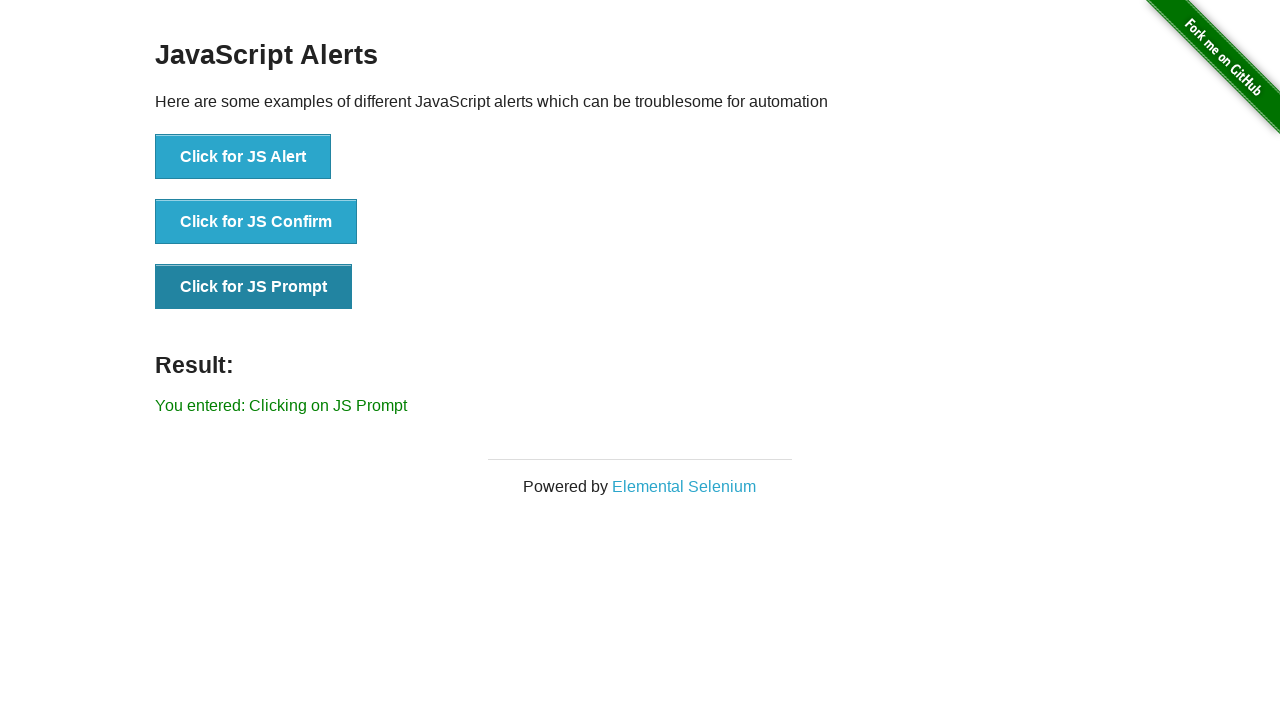